Tests dynamic loading where element doesn't exist initially, clicks start and waits for element to appear

Starting URL: https://the-internet.herokuapp.com/dynamic_loading/2

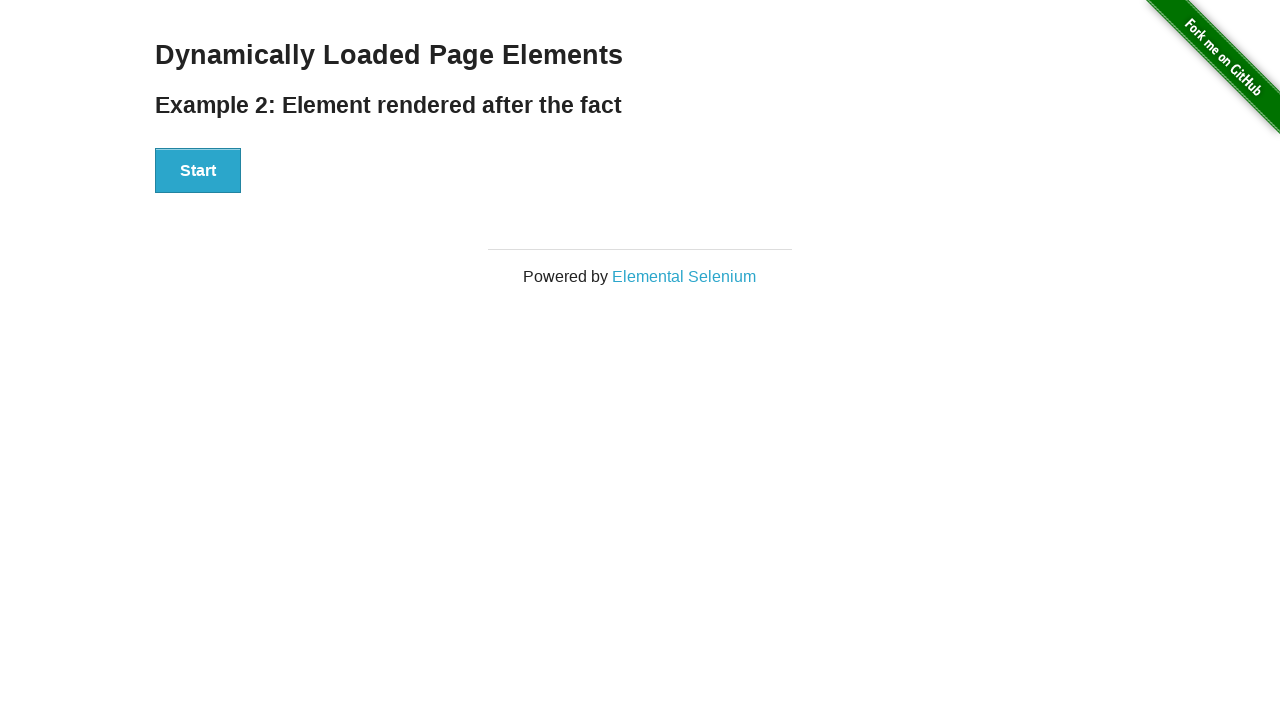

Clicked Start button to initiate dynamic loading at (198, 171) on xpath=//div[@id='start']/button
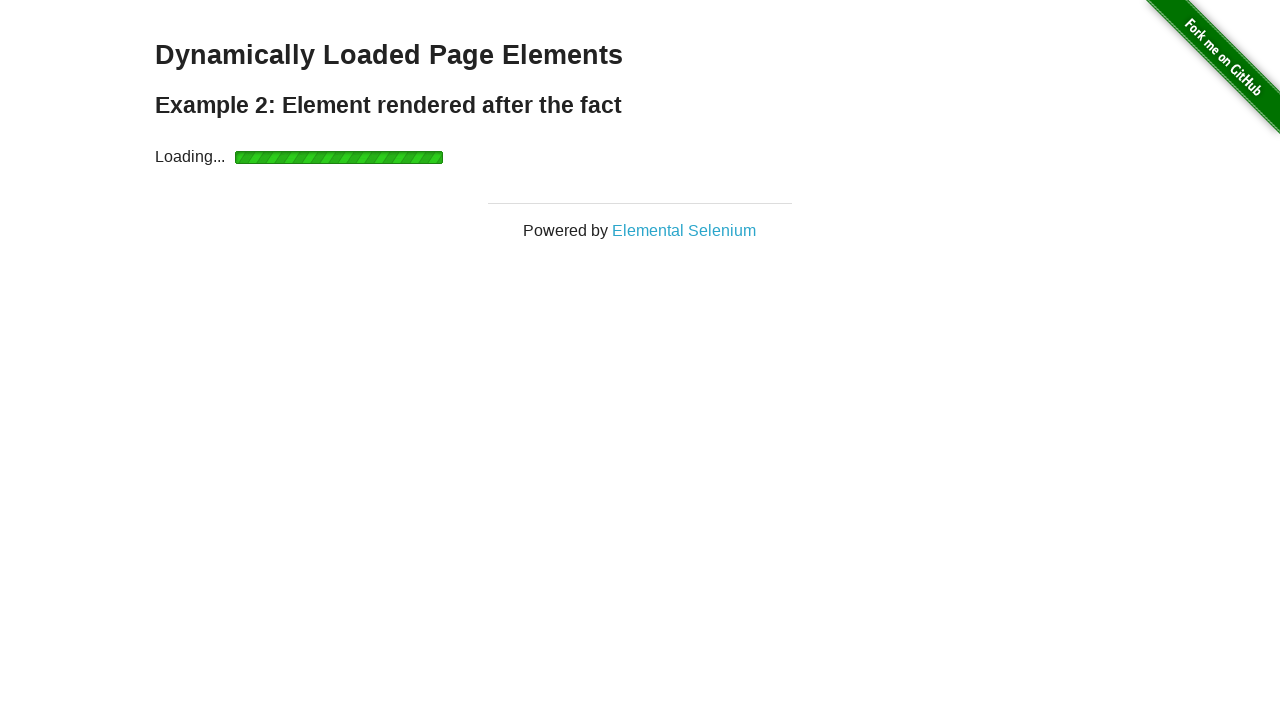

Waited for finish element to appear in DOM
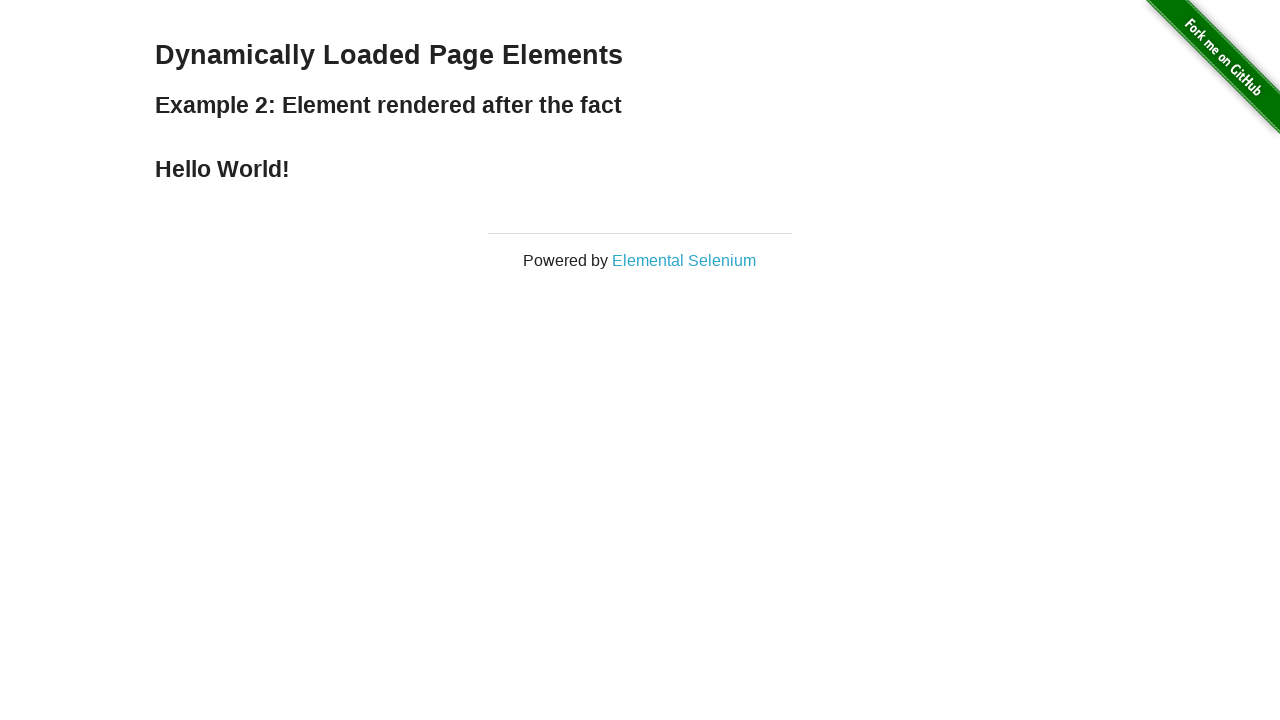

Located finish element
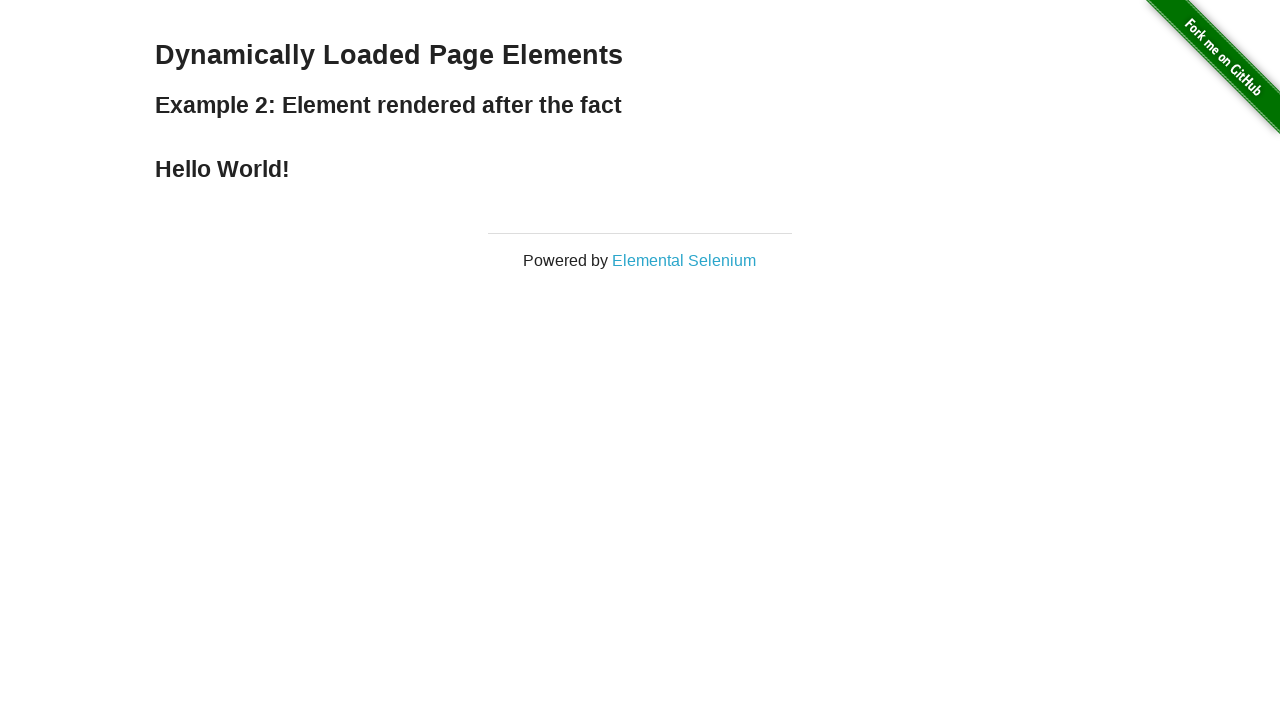

Verified that finish element contains 'Hello World!'
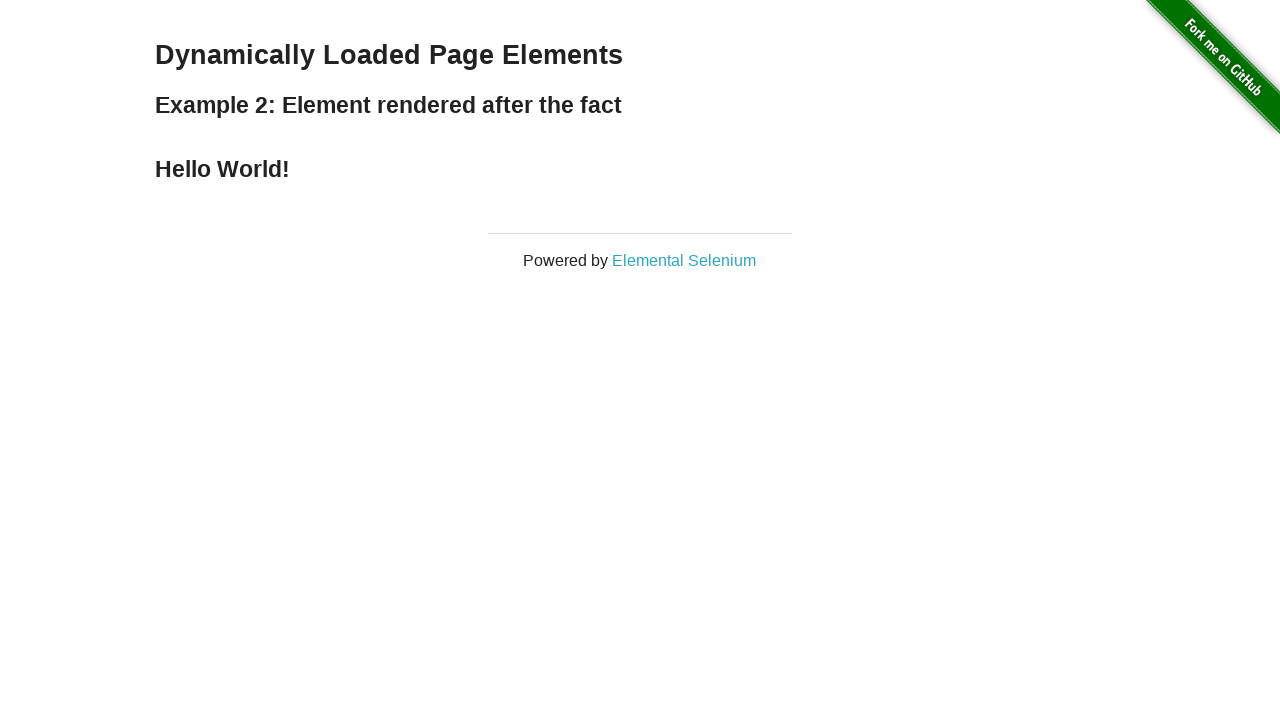

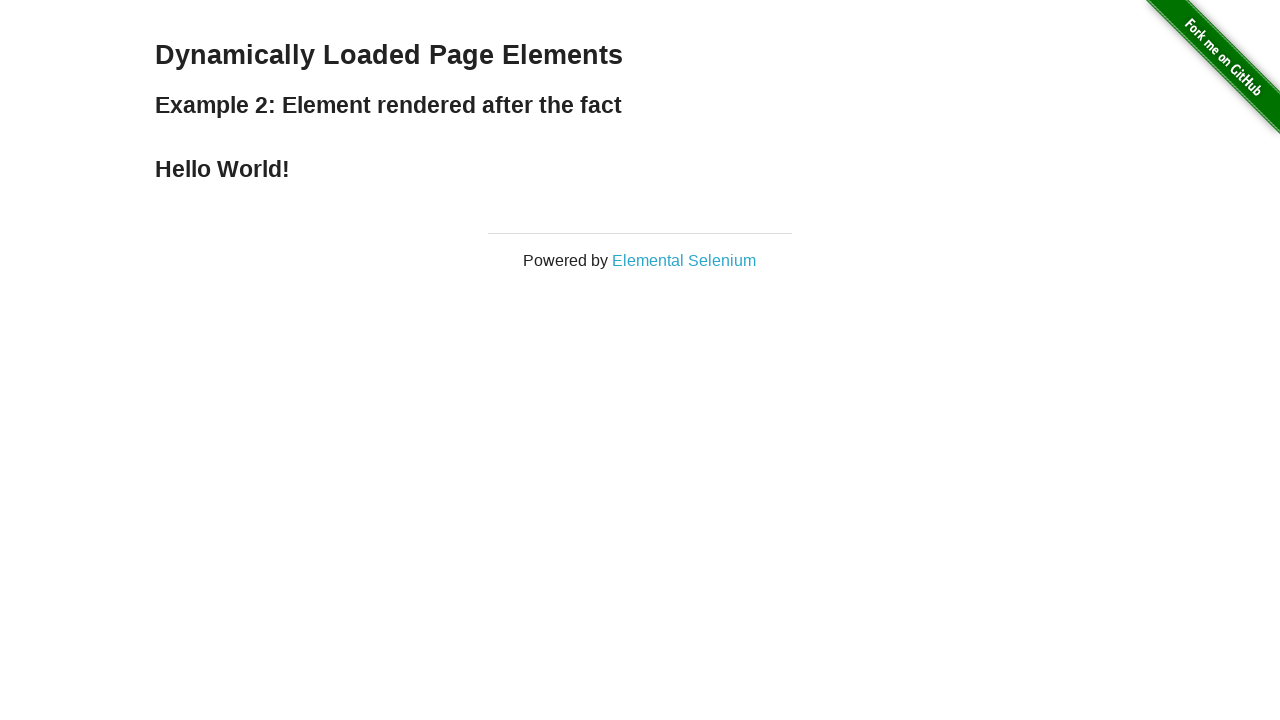